Tests horizontal slider by pressing arrow keys to change the slider value to 3.5

Starting URL: https://the-internet.herokuapp.com

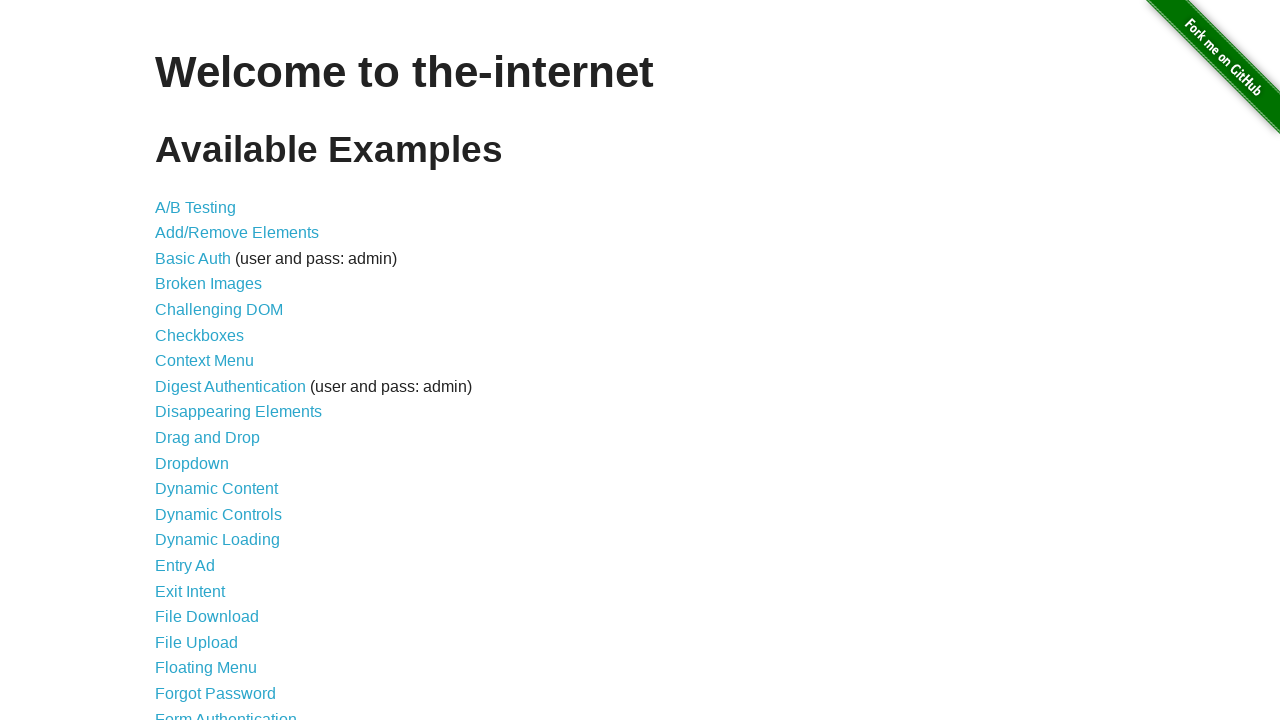

Clicked on Horizontal Slider link at (214, 361) on a:has-text('Horizontal Slider')
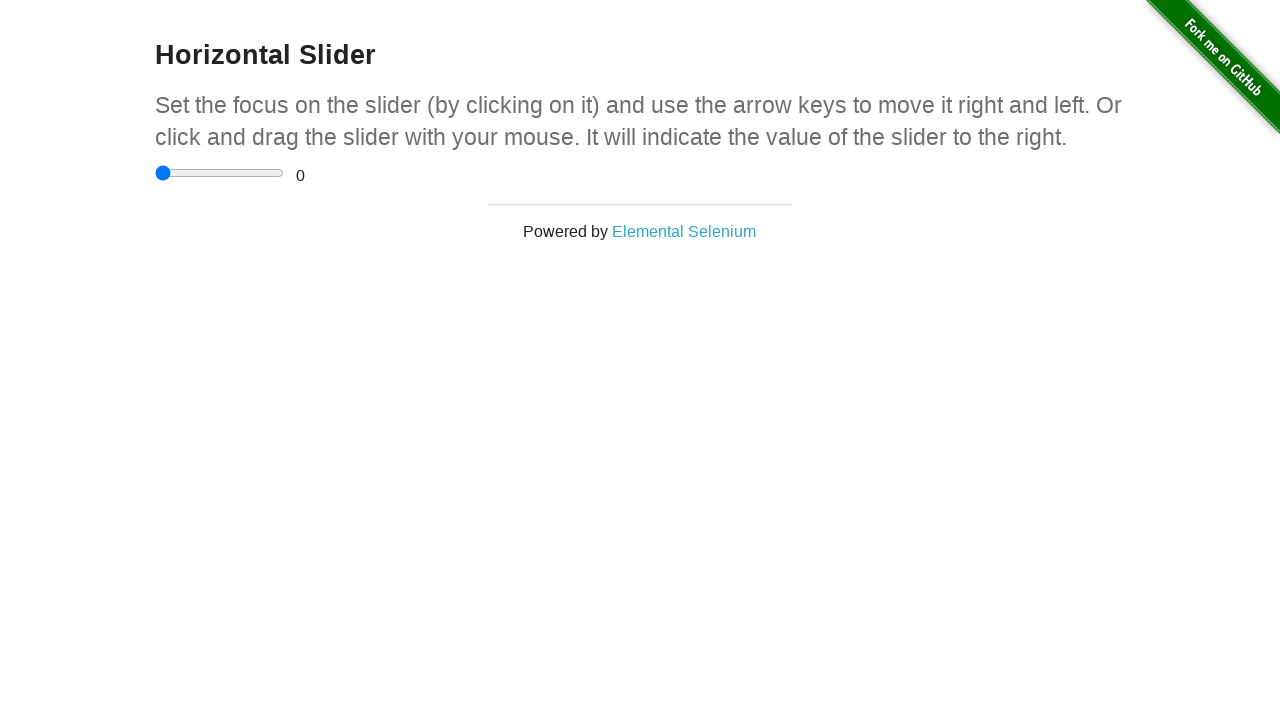

Horizontal slider element loaded
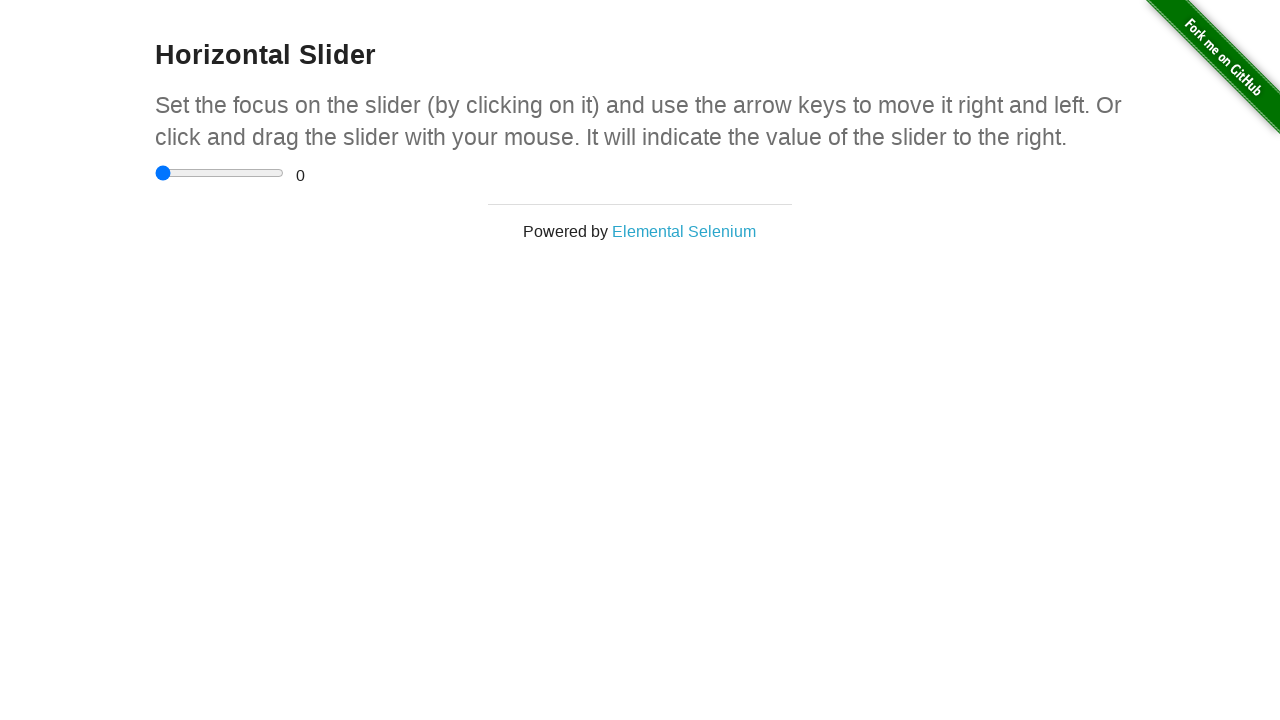

Pressed ArrowRight on slider (press 1 of 7) on input[type='range']
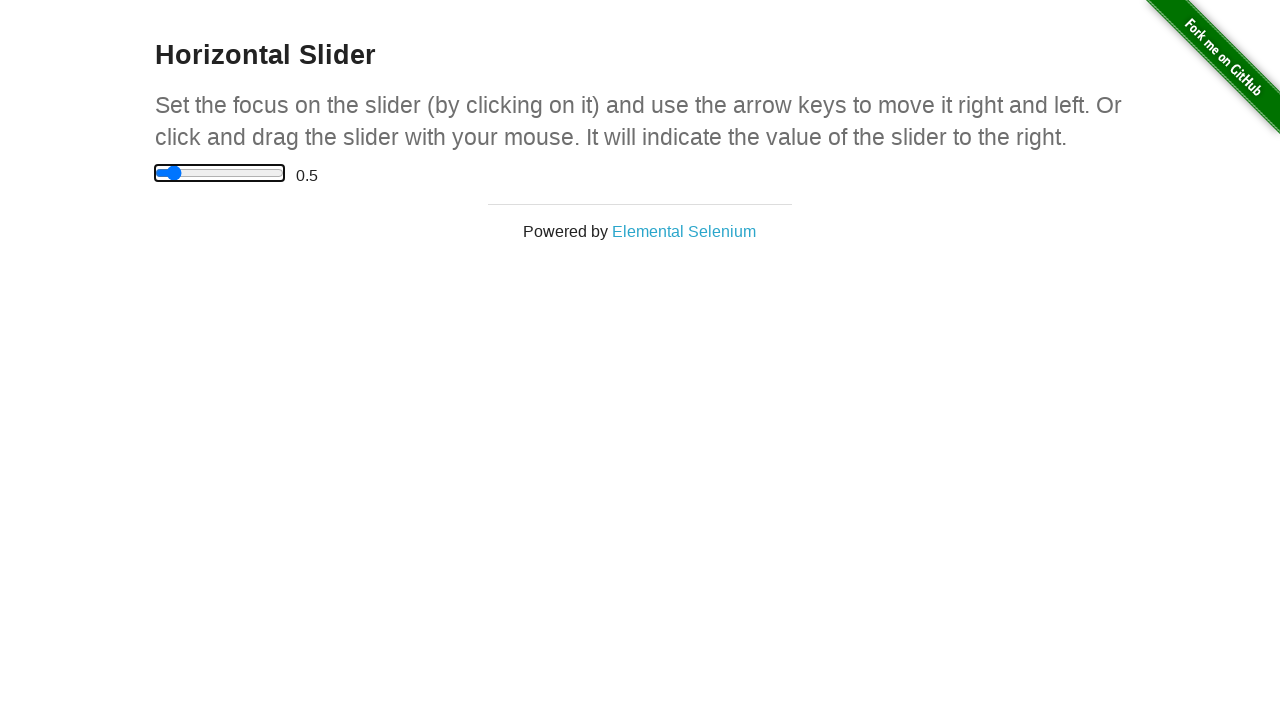

Pressed ArrowRight on slider (press 2 of 7) on input[type='range']
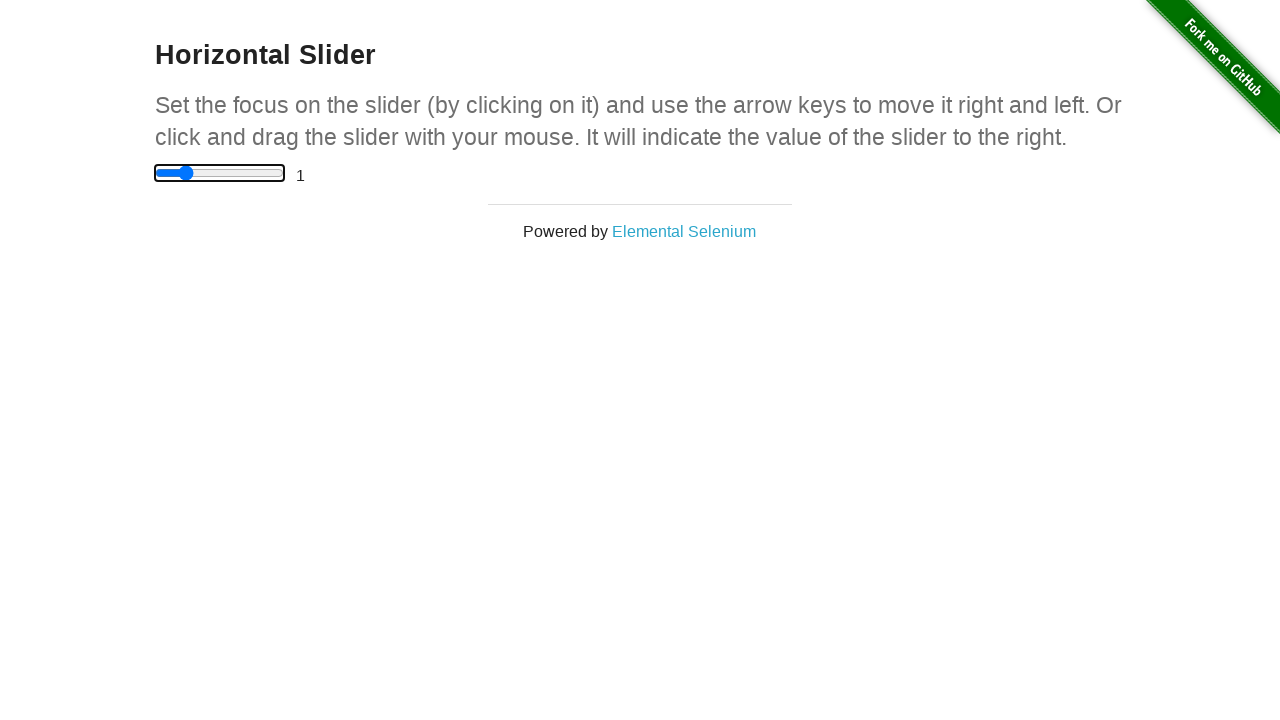

Pressed ArrowRight on slider (press 3 of 7) on input[type='range']
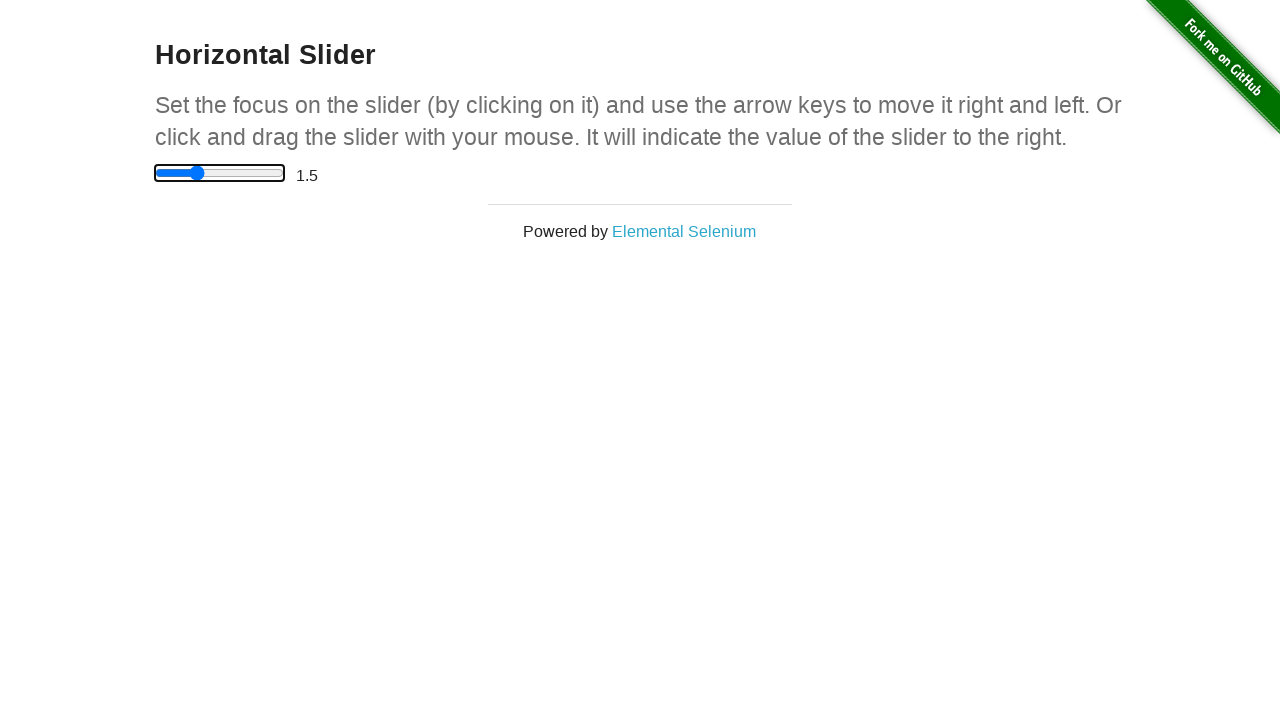

Pressed ArrowRight on slider (press 4 of 7) on input[type='range']
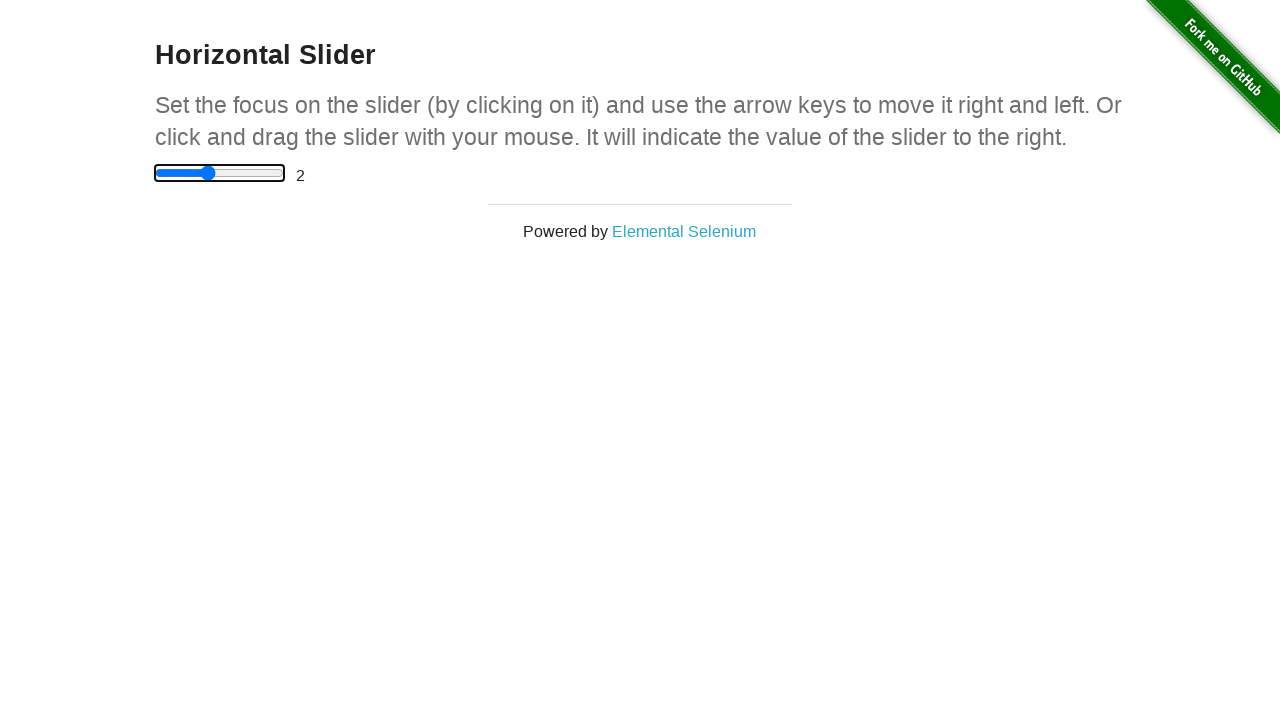

Pressed ArrowRight on slider (press 5 of 7) on input[type='range']
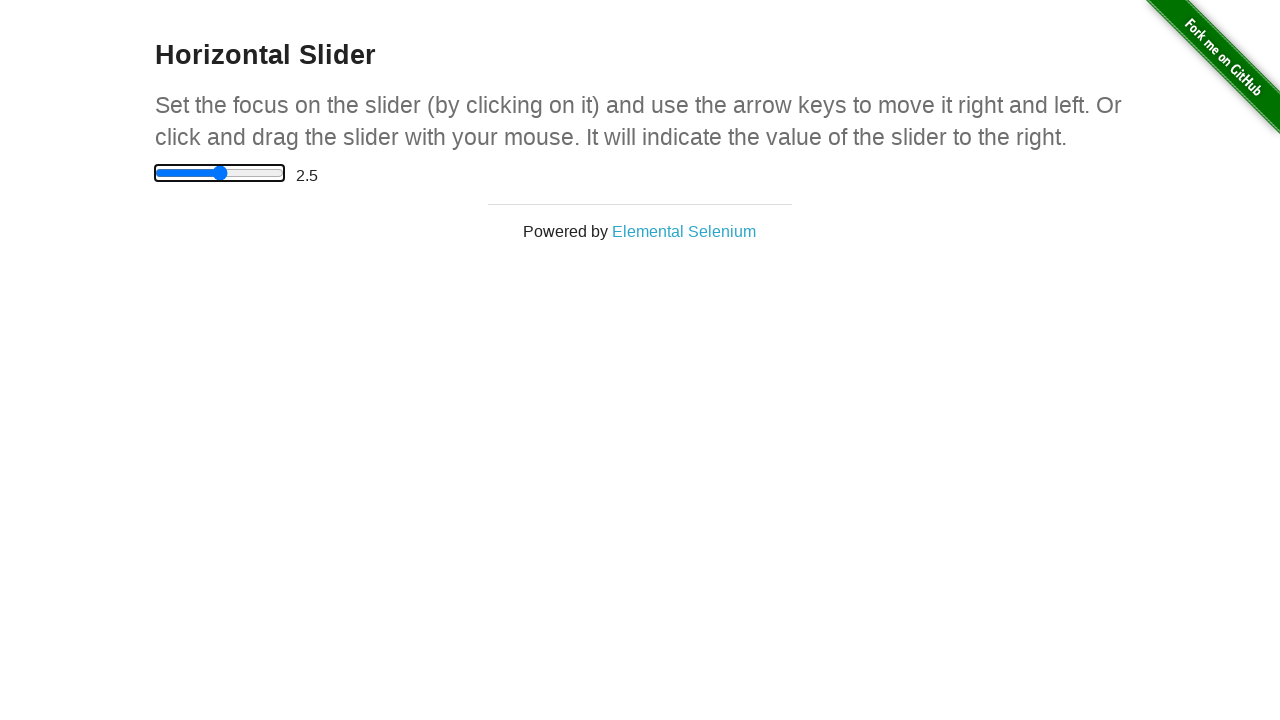

Pressed ArrowRight on slider (press 6 of 7) on input[type='range']
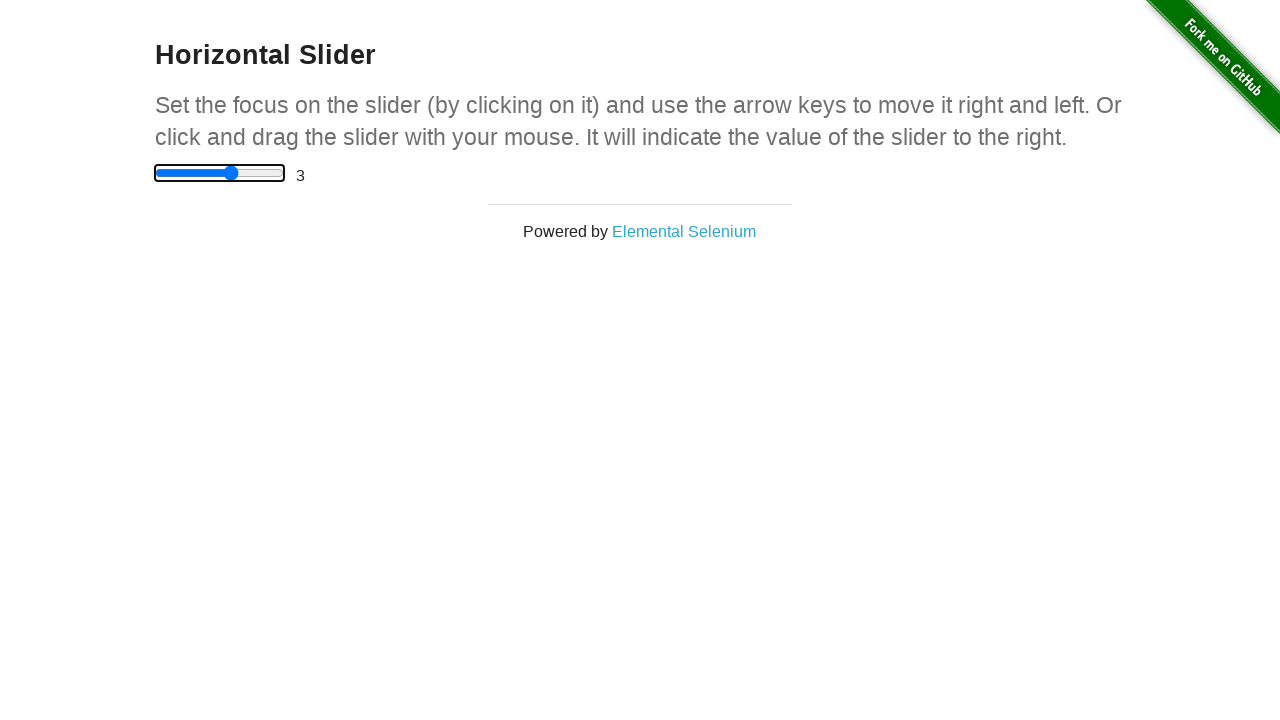

Pressed ArrowRight on slider (press 7 of 7) on input[type='range']
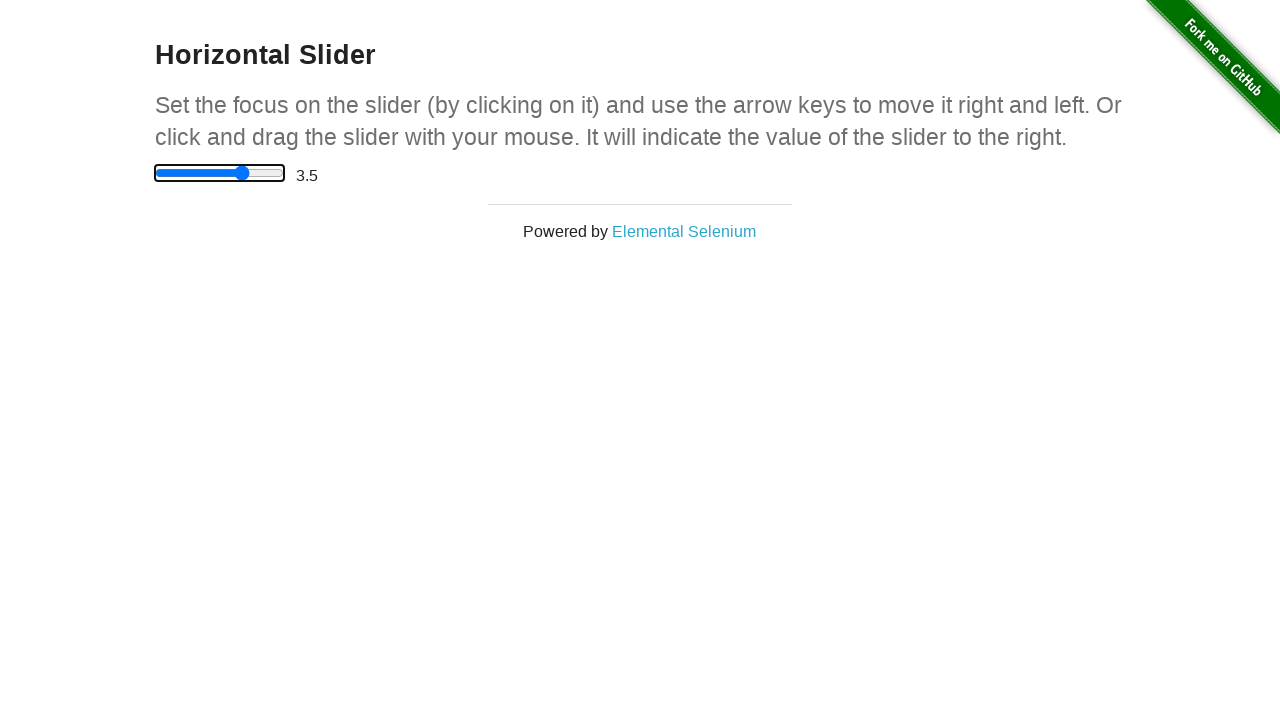

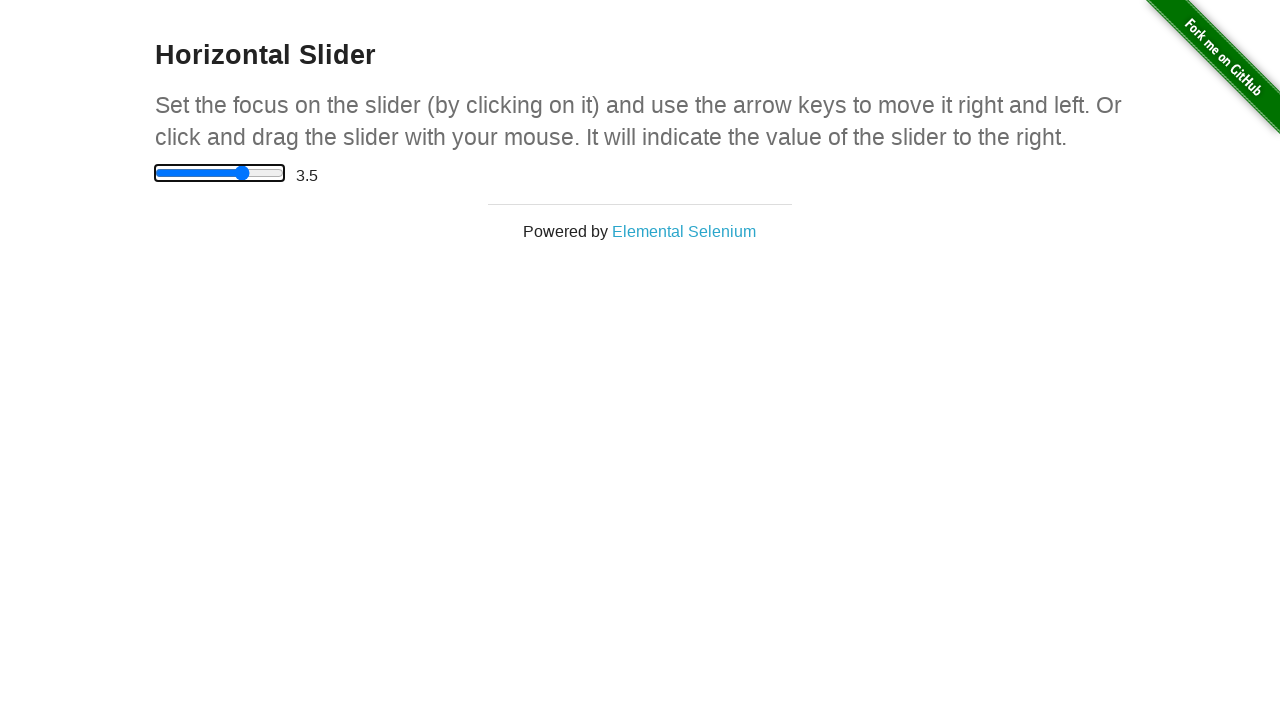